Navigates to the Windows section by clicking on Switch menu and selecting Windows option

Starting URL: https://demo.automationtesting.in/Register.html

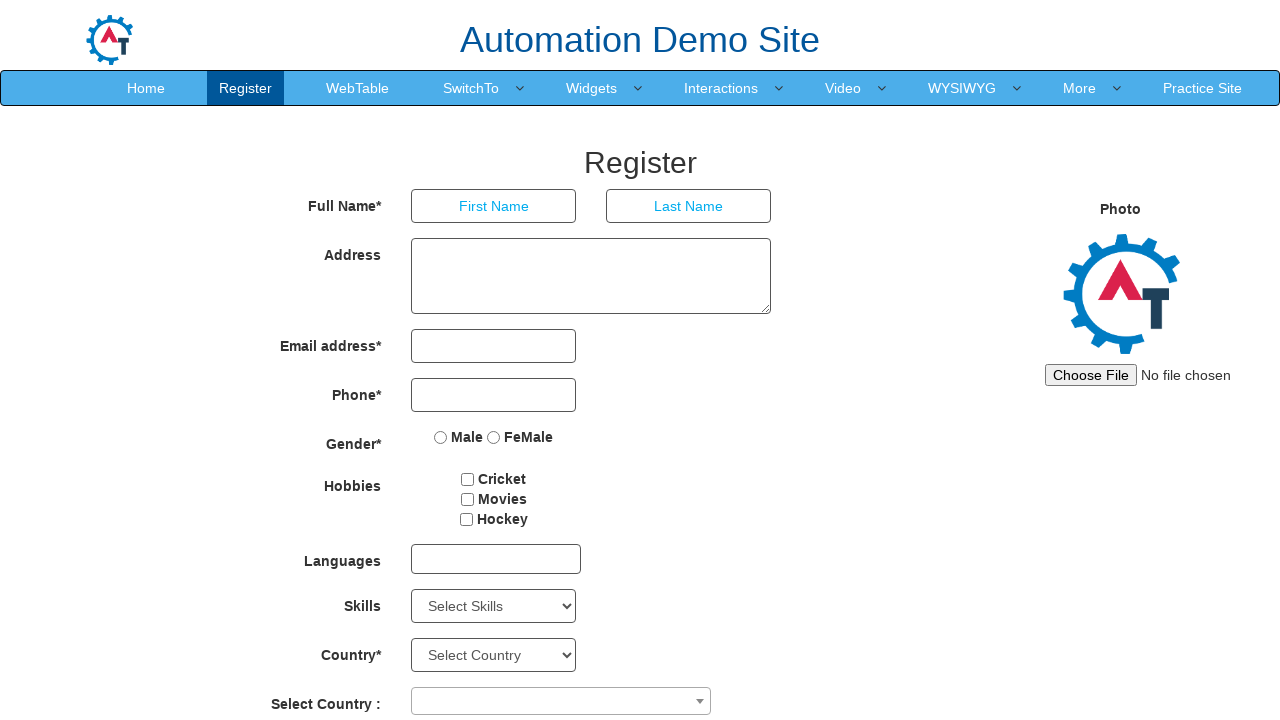

Clicked on SwitchTo menu at (471, 88) on text=SwitchTo
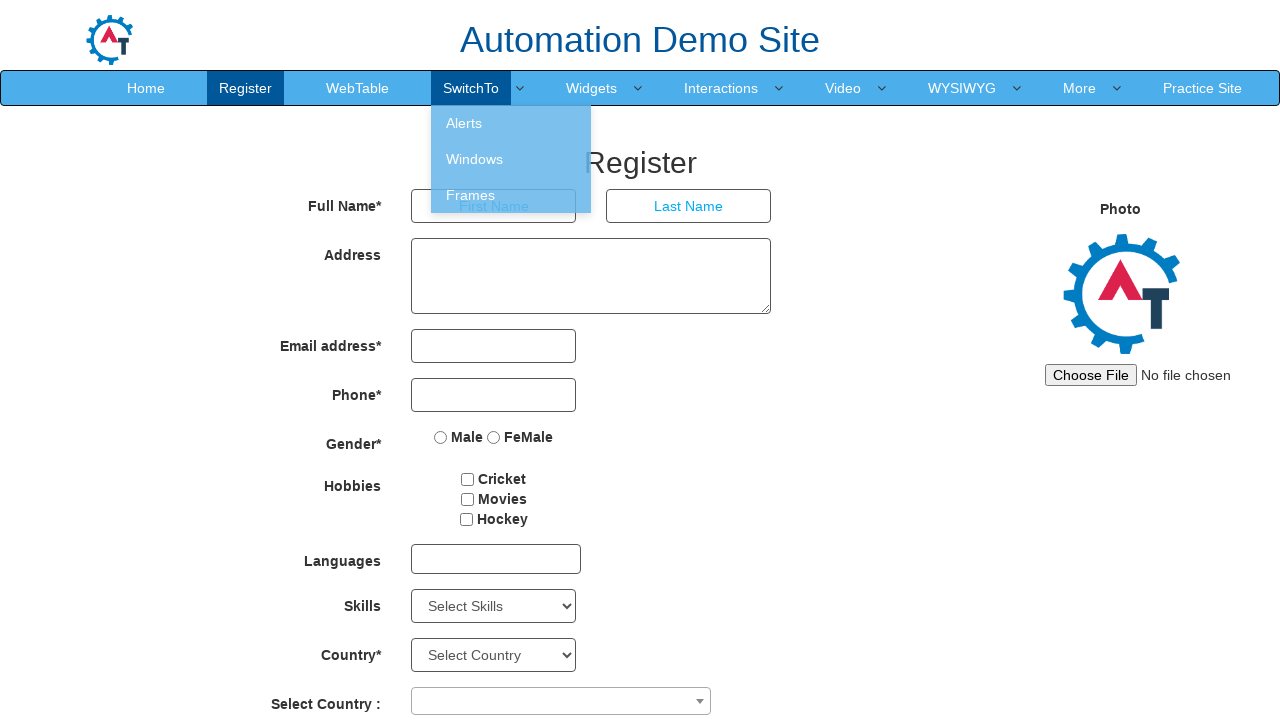

Clicked on Windows option from SwitchTo dropdown menu at (511, 159) on ul.dropdown-menu > li > a >> nth=1
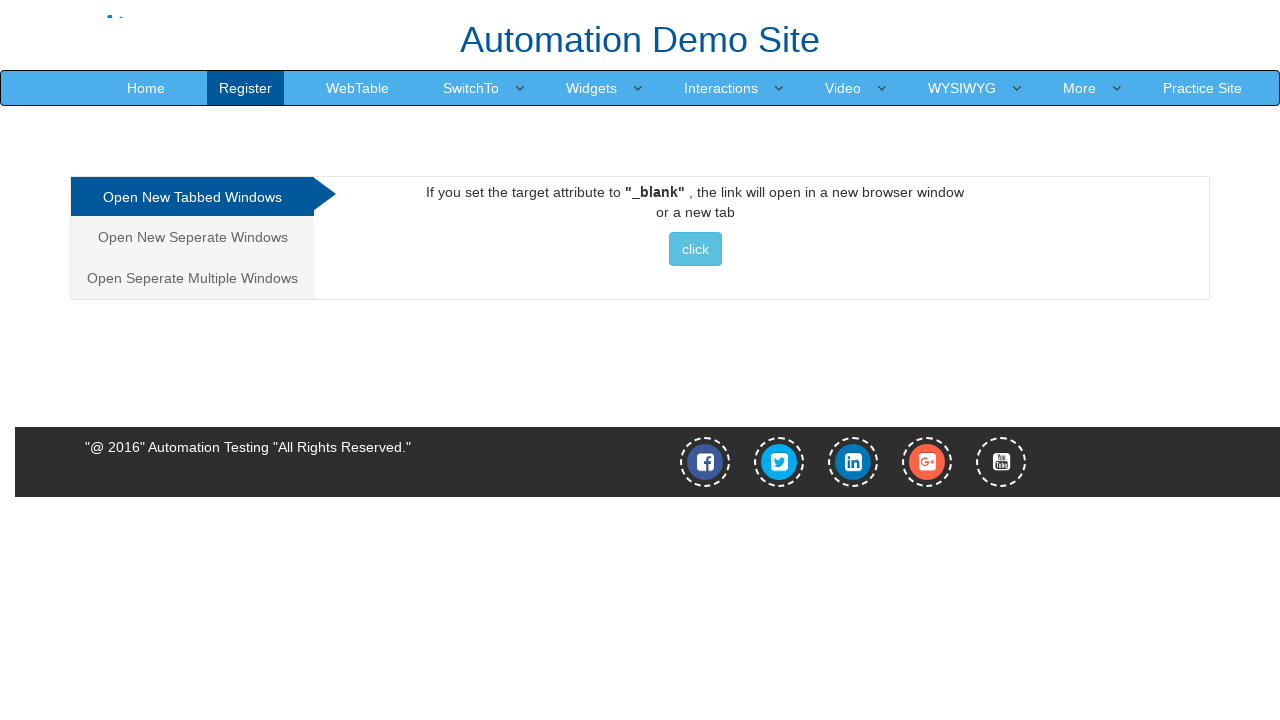

Navigated to Windows page at https://demo.automationtesting.in/Windows.html
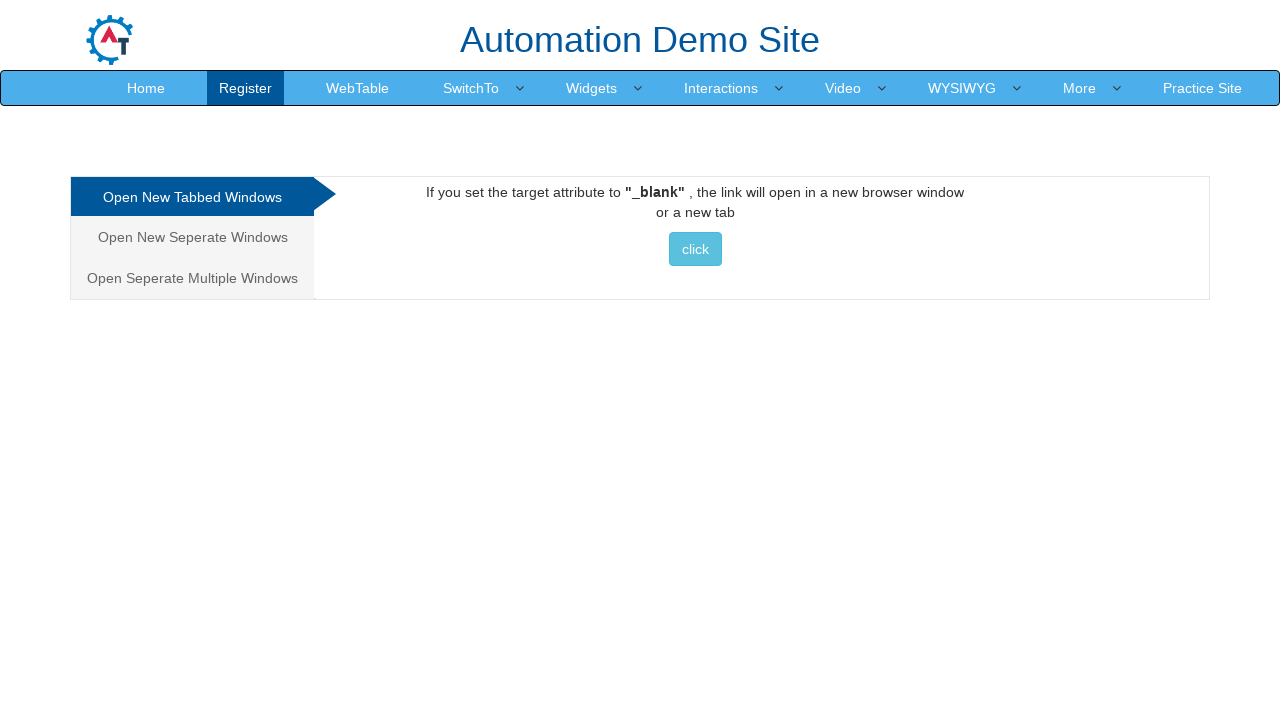

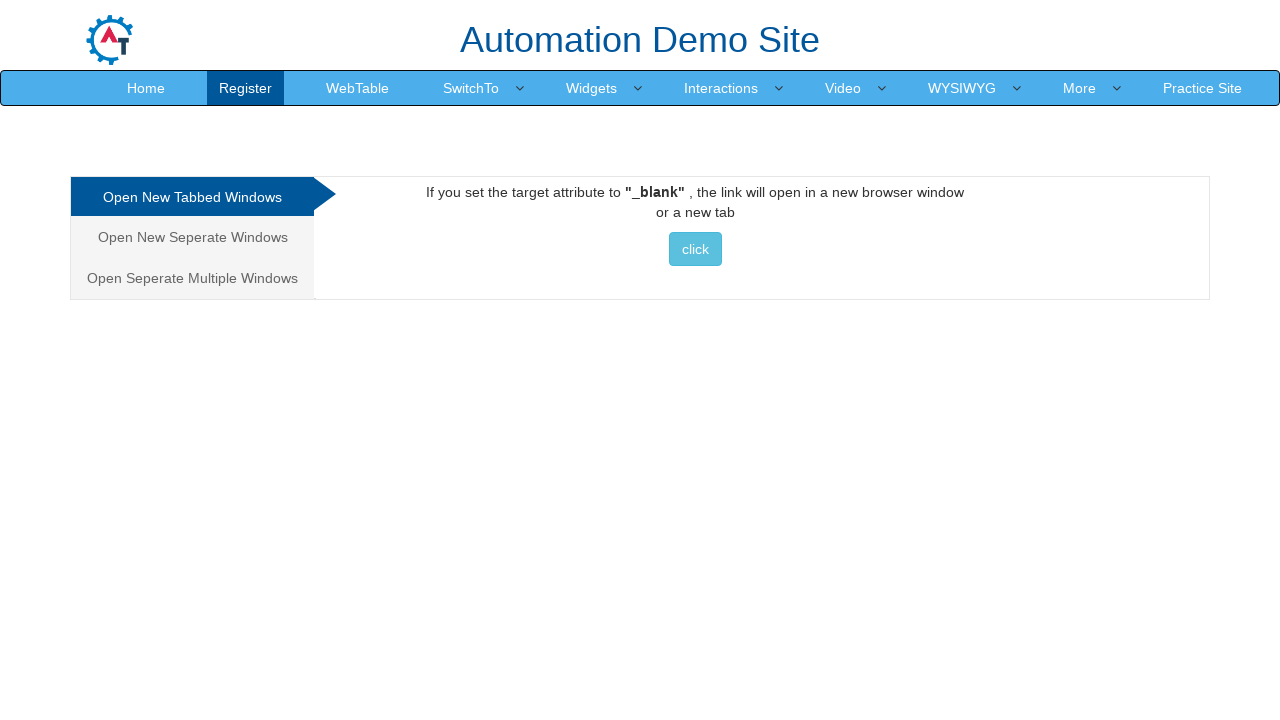